Tests handling of JavaScript prompt dialogs by clicking a button that triggers a prompt and accepting it

Starting URL: https://the-internet.herokuapp.com/javascript_alerts

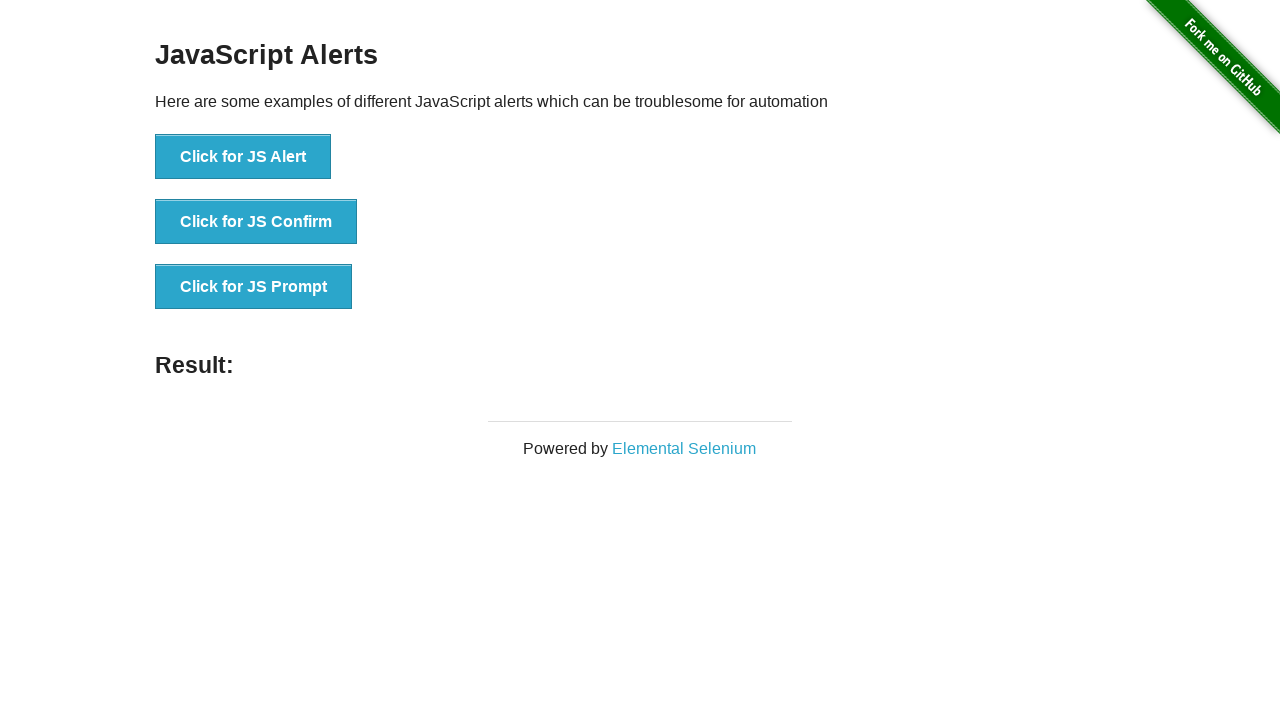

Set up dialog handler to accept prompt dialogs
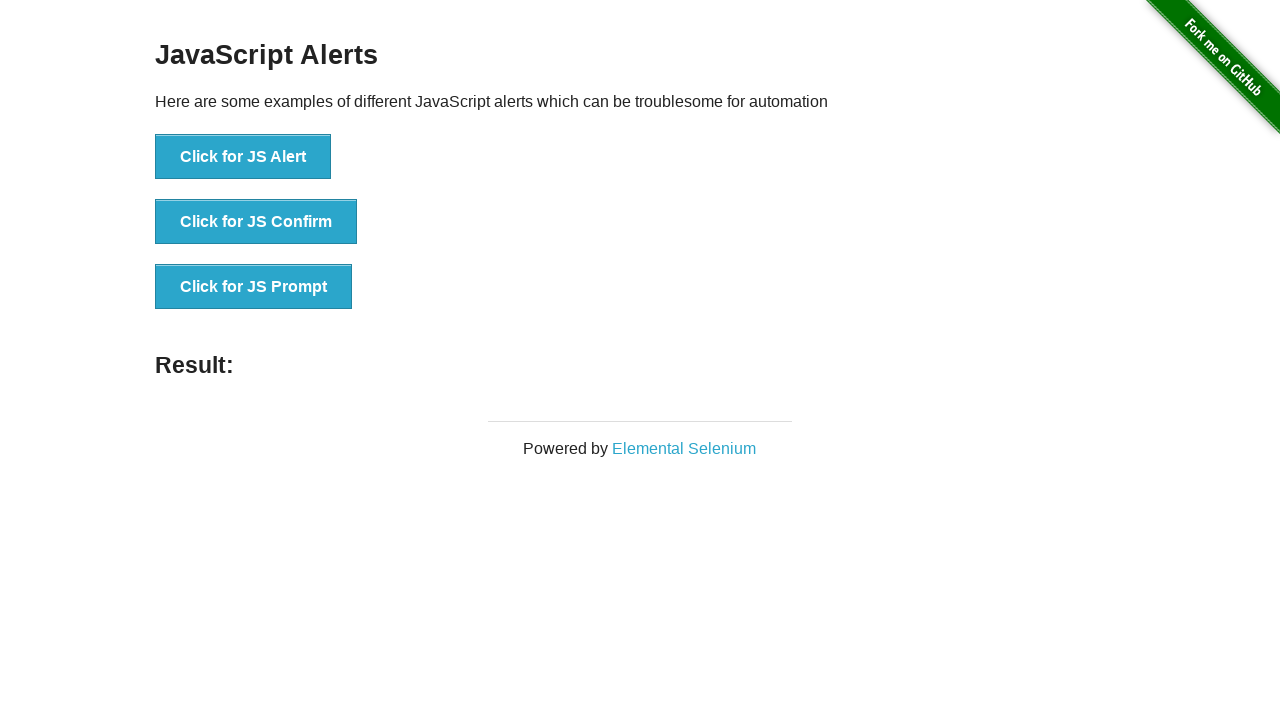

Clicked button to trigger JavaScript prompt dialog at (254, 287) on internal:role=button[name="Click for JS Prompt"i]
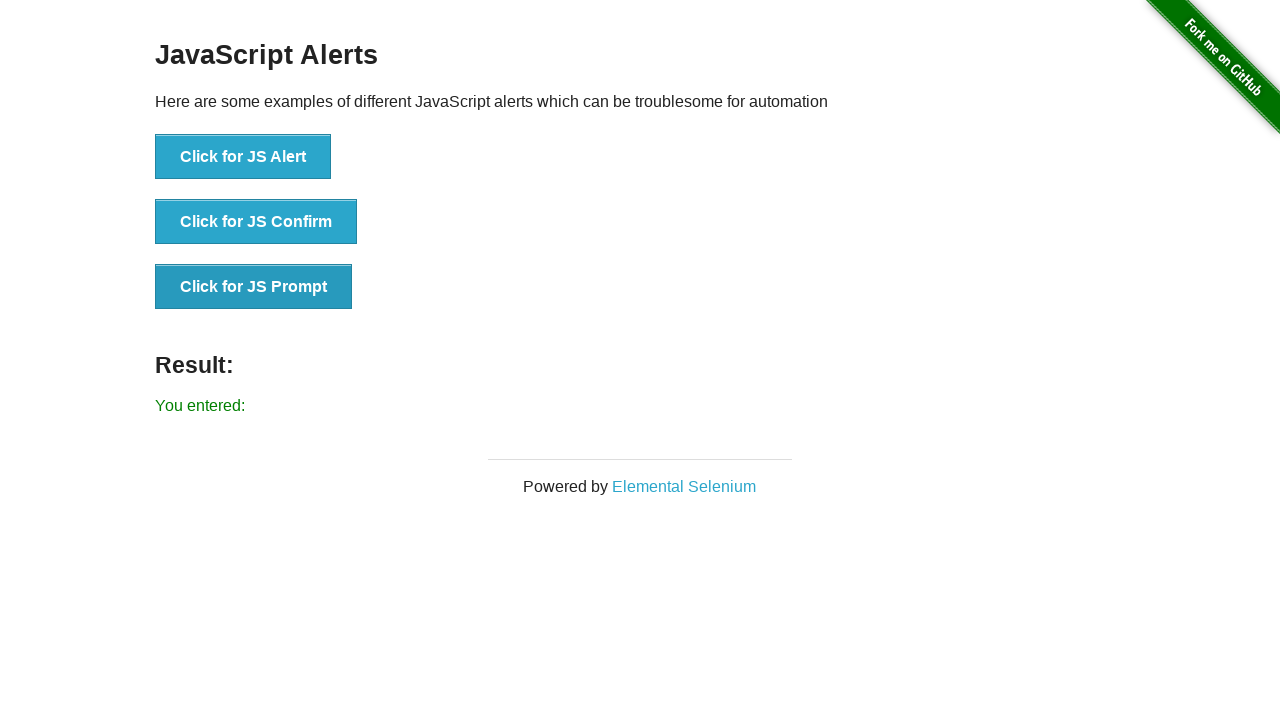

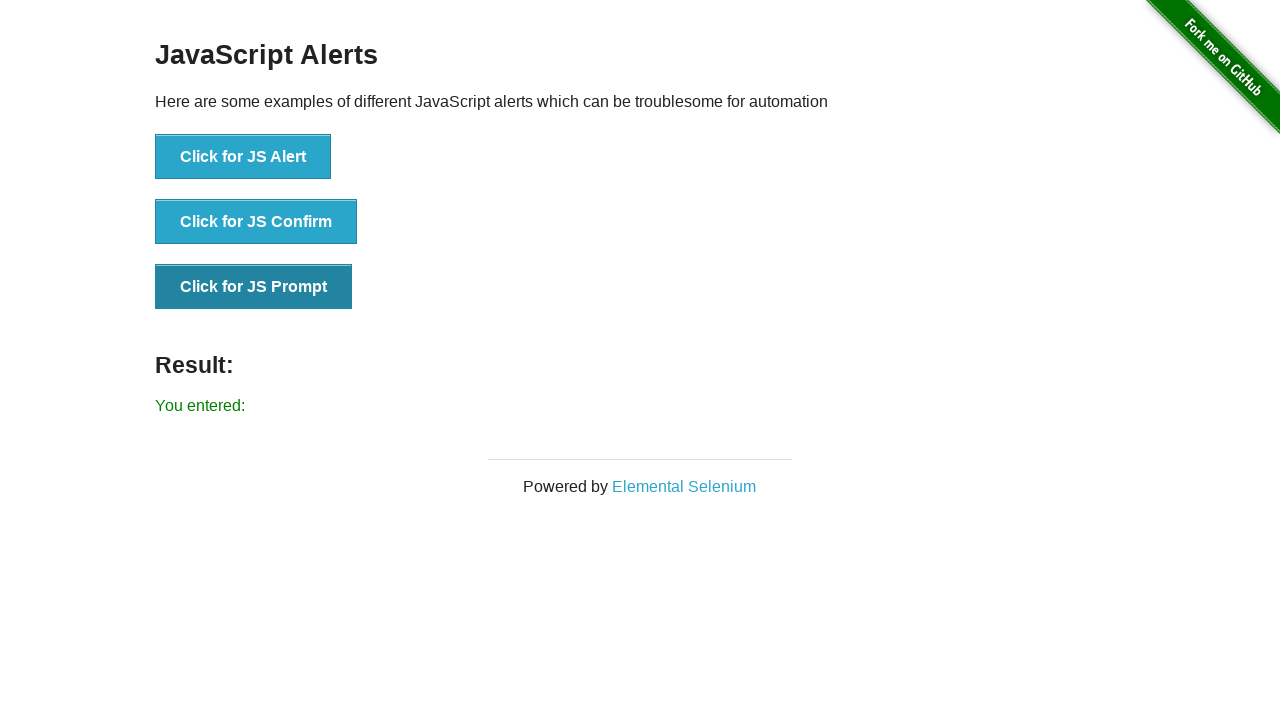